Tests window popup handling by opening a new window, switching to it, closing it, and returning to the original window

Starting URL: http://the-internet.herokuapp.com/windows

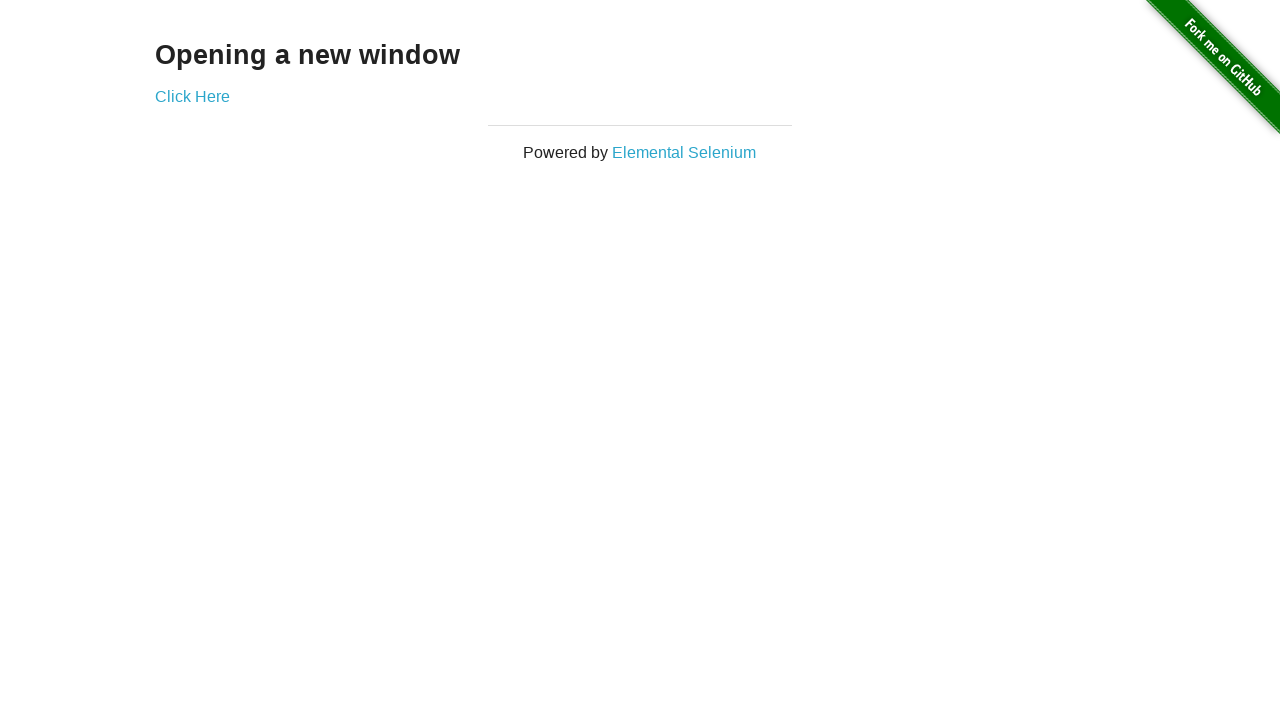

Clicked 'Click Here' link to open new window at (192, 96) on text=Click Here
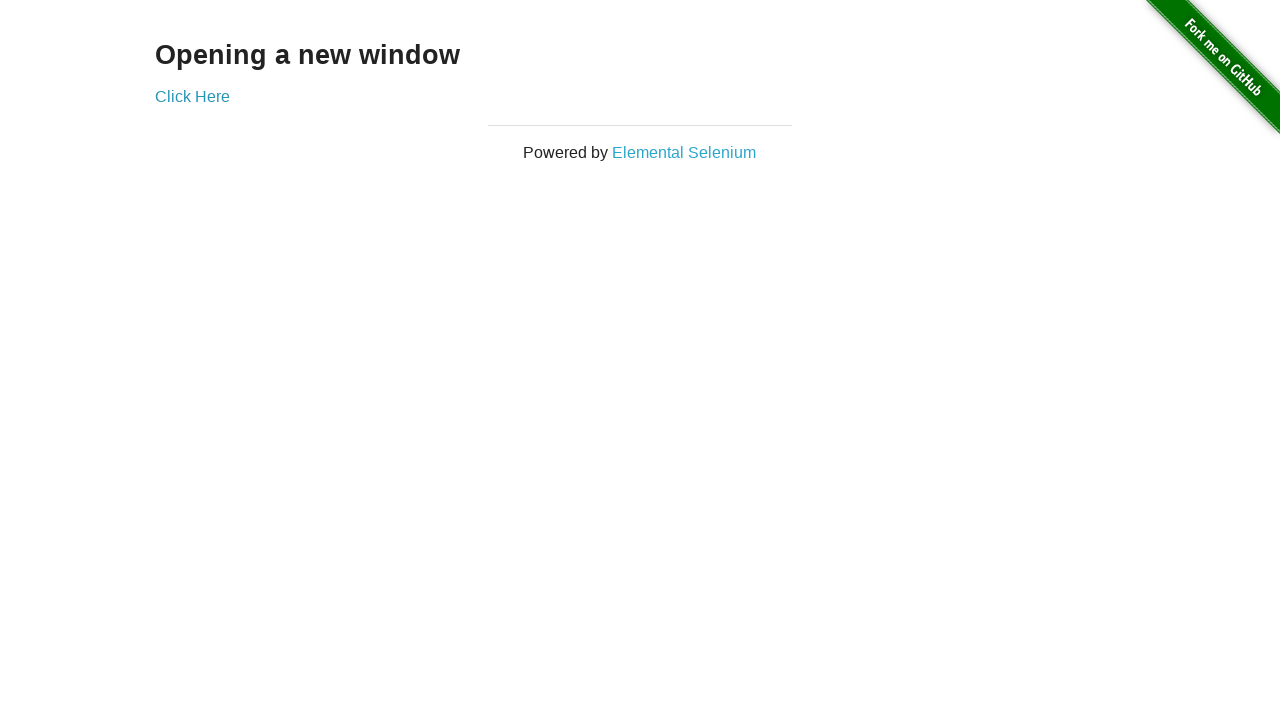

New window opened and captured
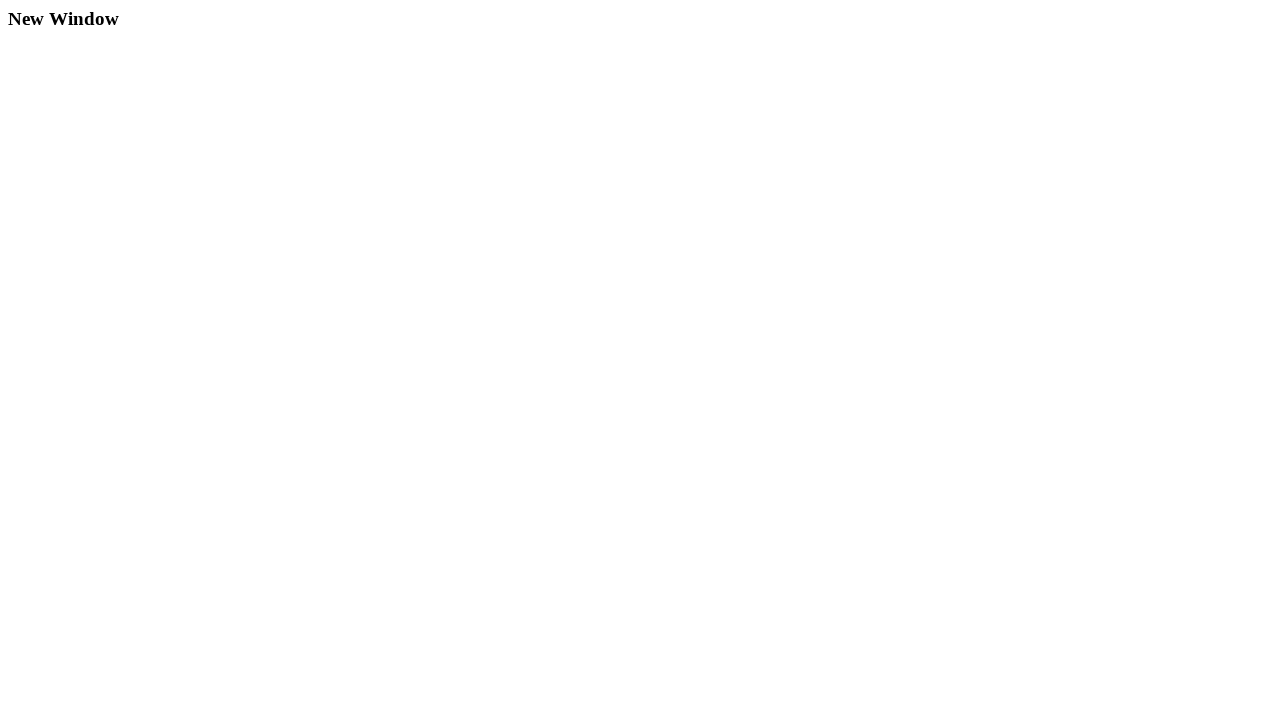

Closed the new window
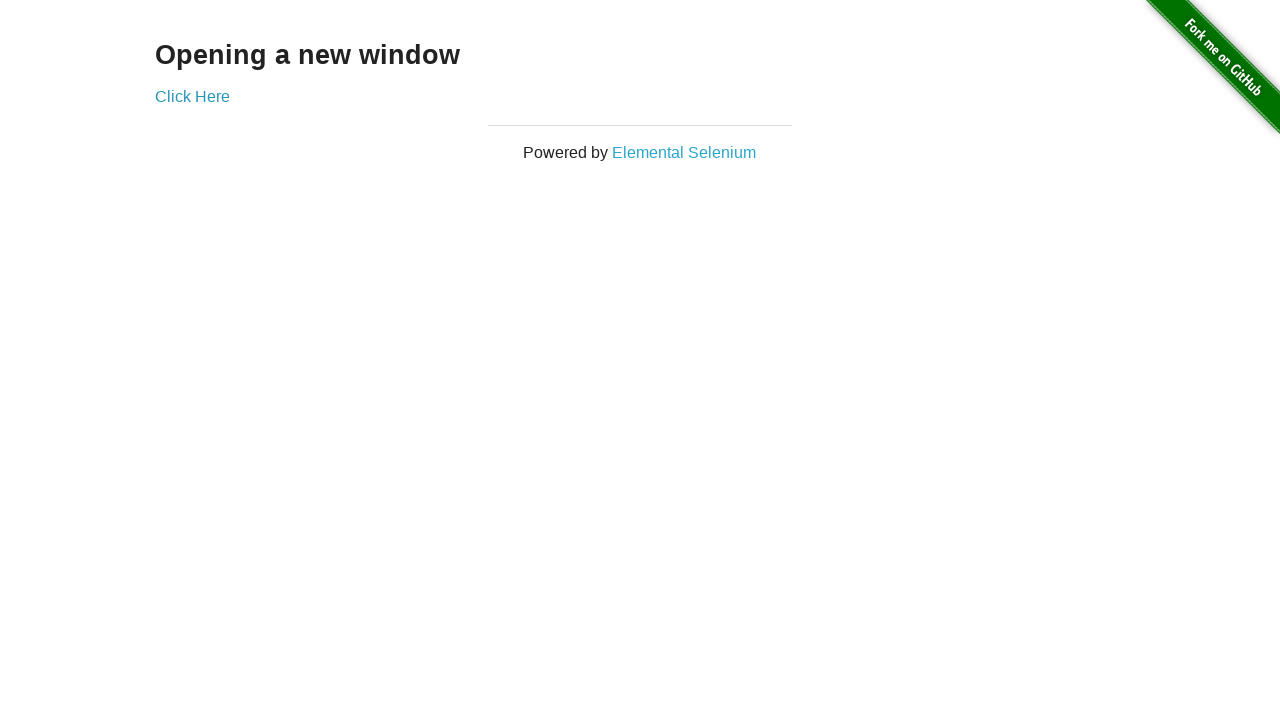

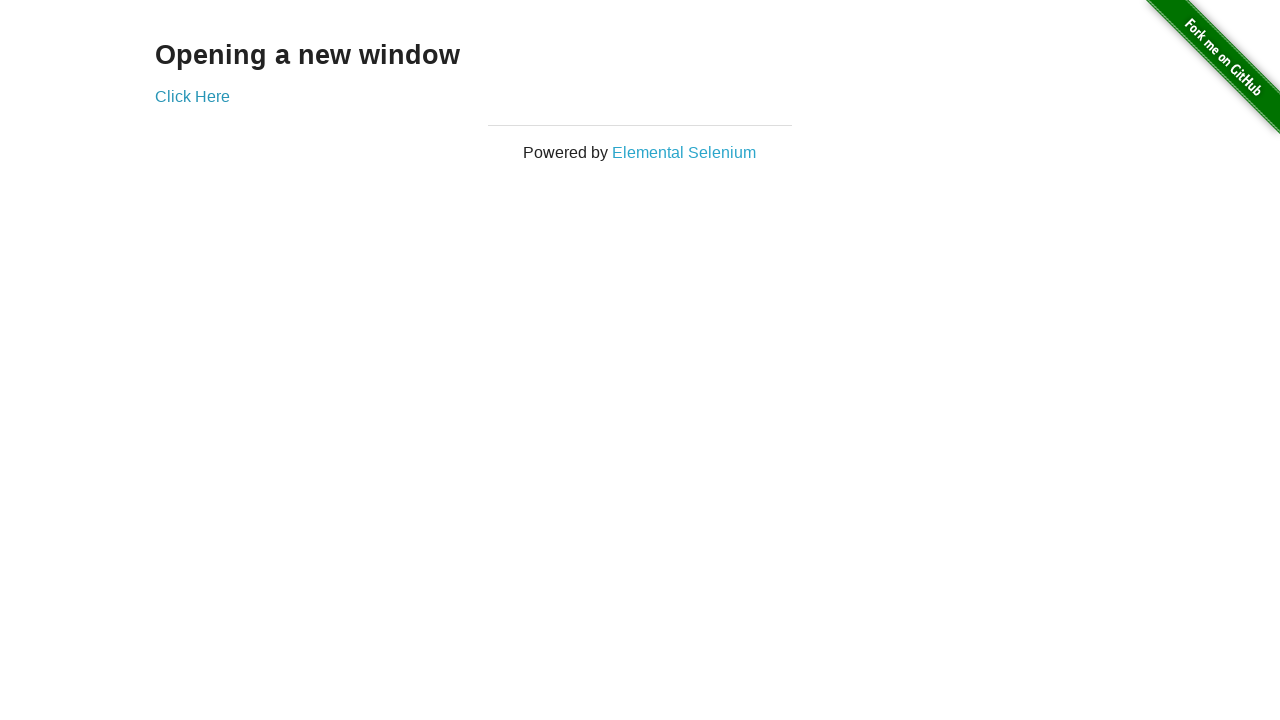